Tests responsive design by resizing the browser window to various viewport widths (320, 480, 960, 1366, 1920 pixels) to verify the website displays correctly at different screen sizes

Starting URL: https://nomadcoders.co

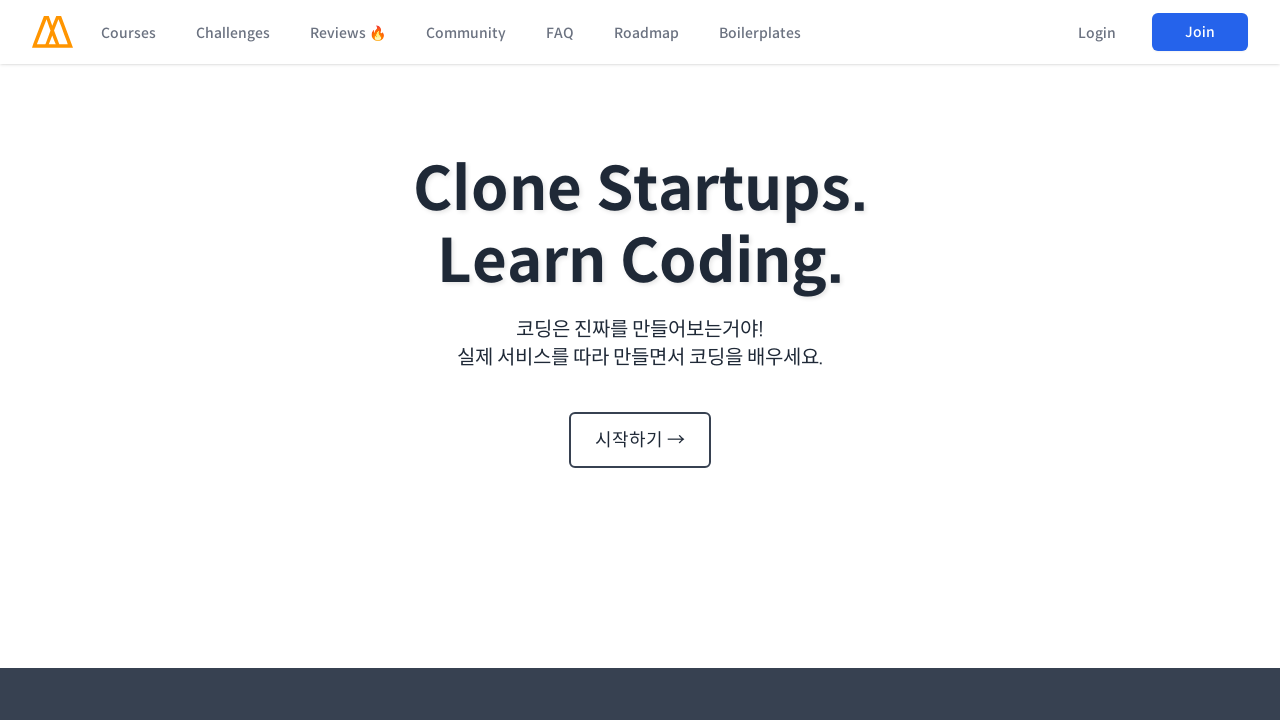

Set viewport width to 320px (height: 1056px)
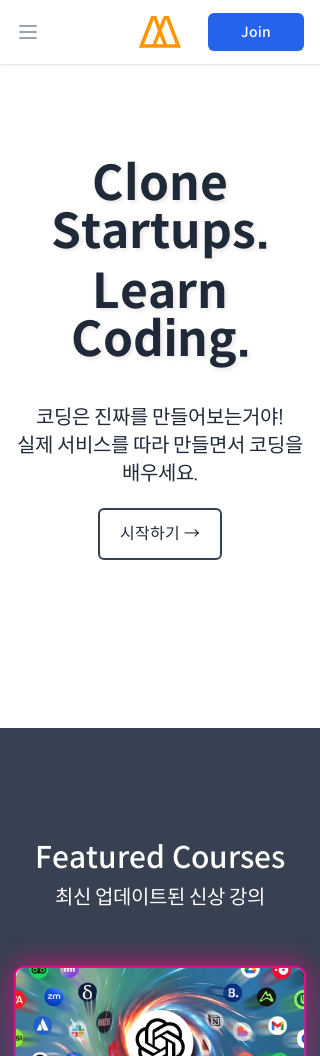

Layout adjusted for 320px viewport width
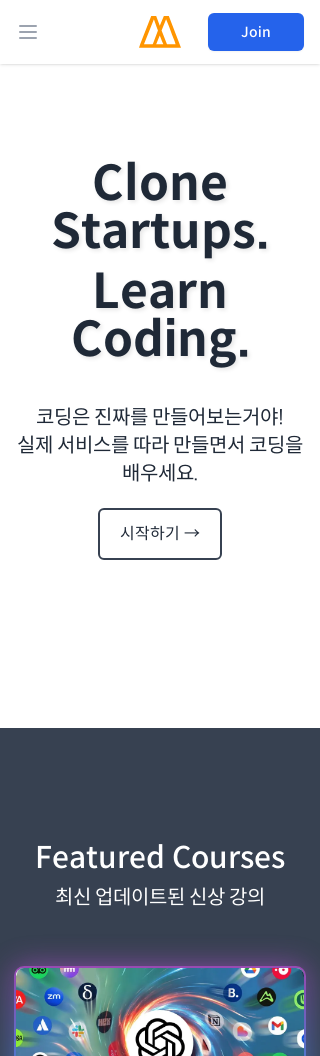

Set viewport width to 480px (height: 1056px)
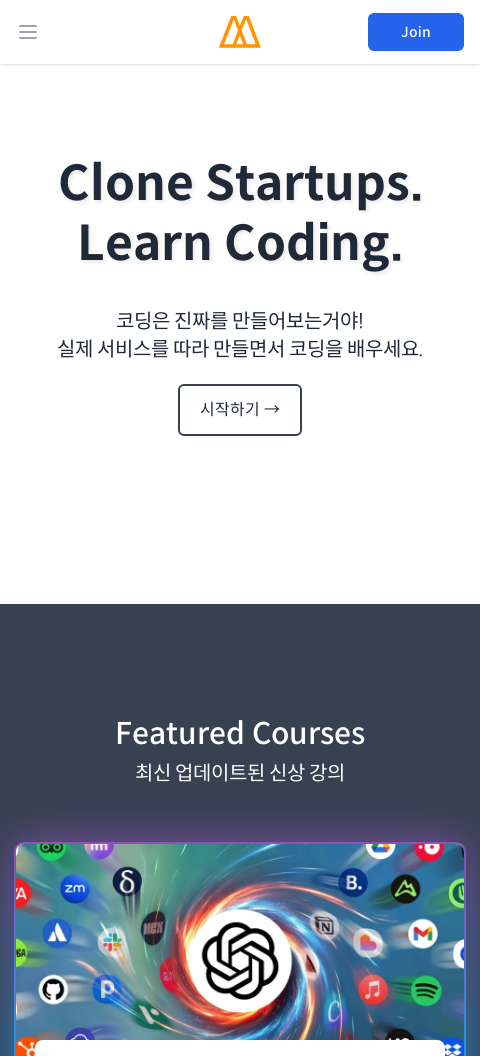

Layout adjusted for 480px viewport width
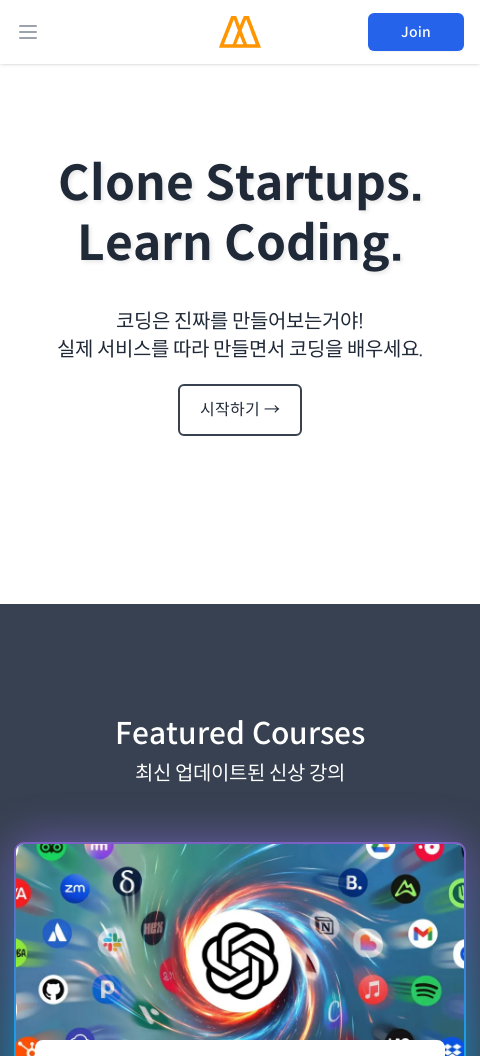

Set viewport width to 960px (height: 1056px)
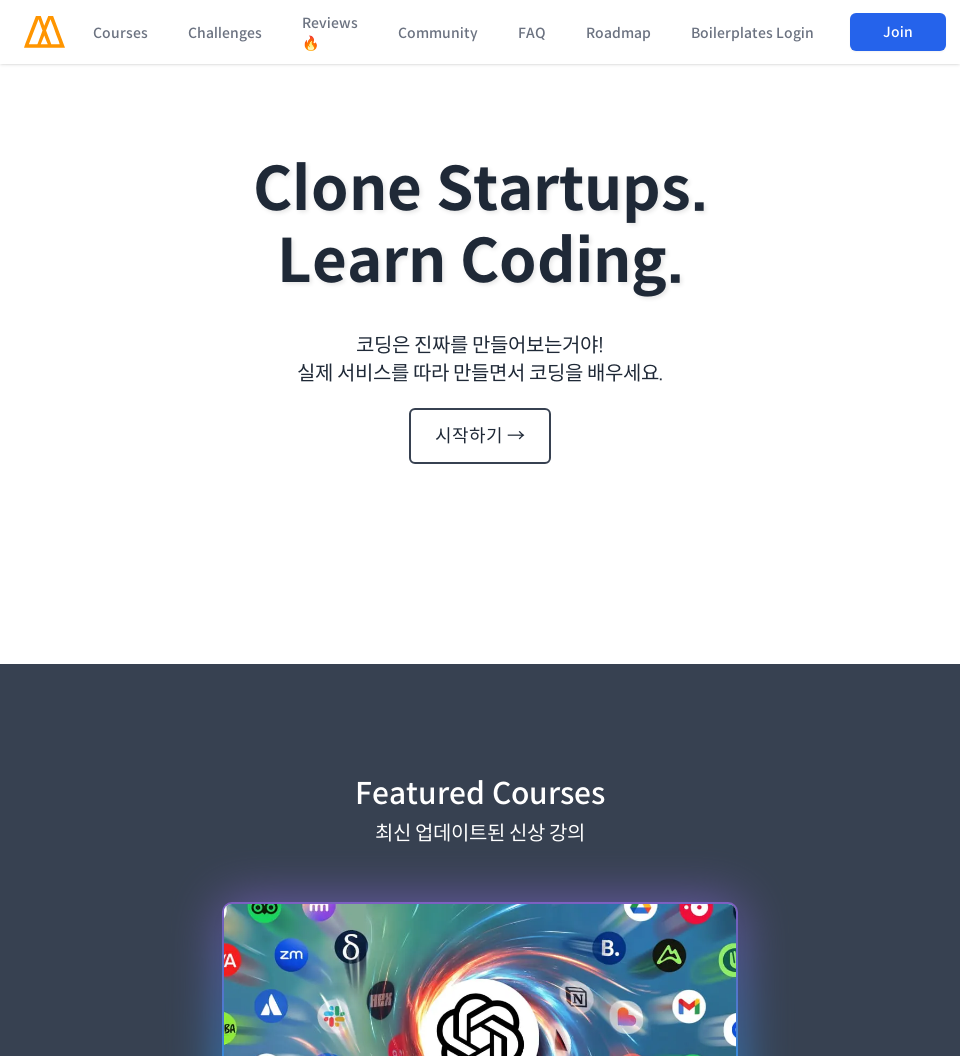

Layout adjusted for 960px viewport width
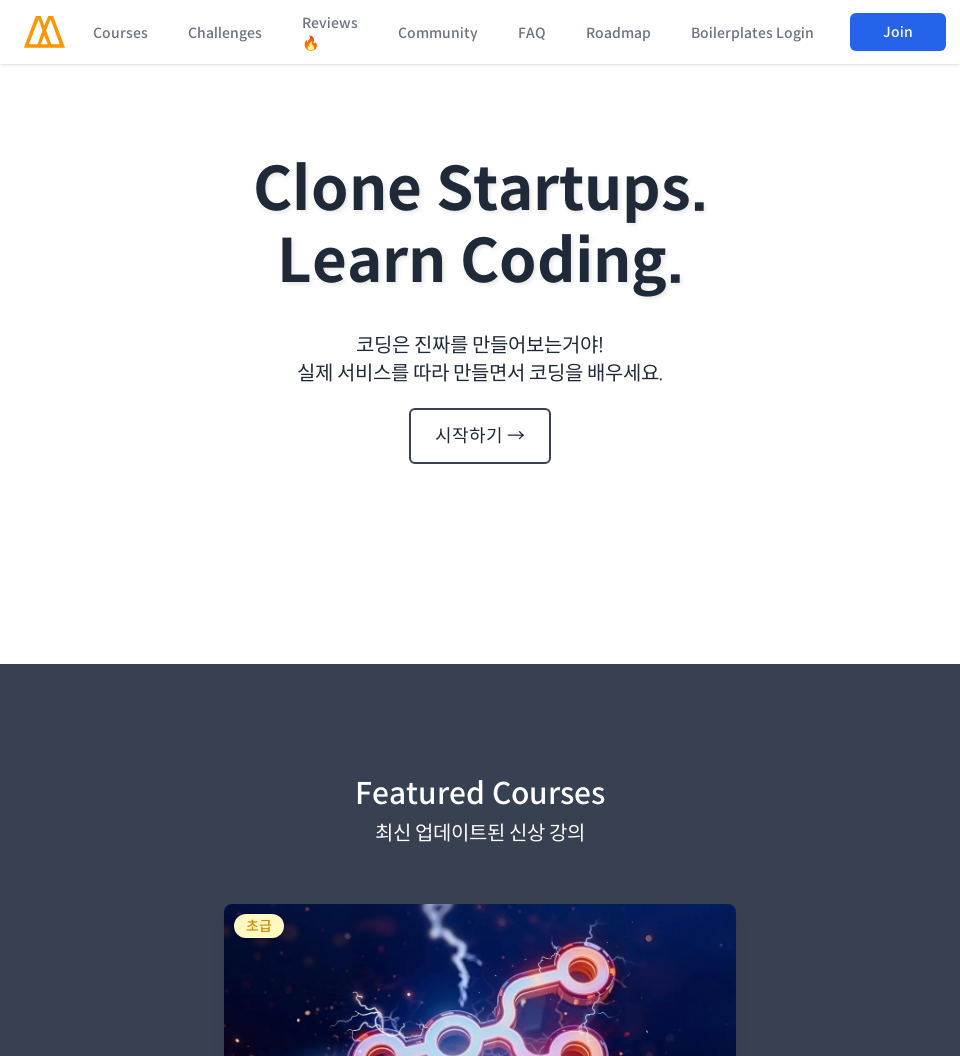

Set viewport width to 1366px (height: 1056px)
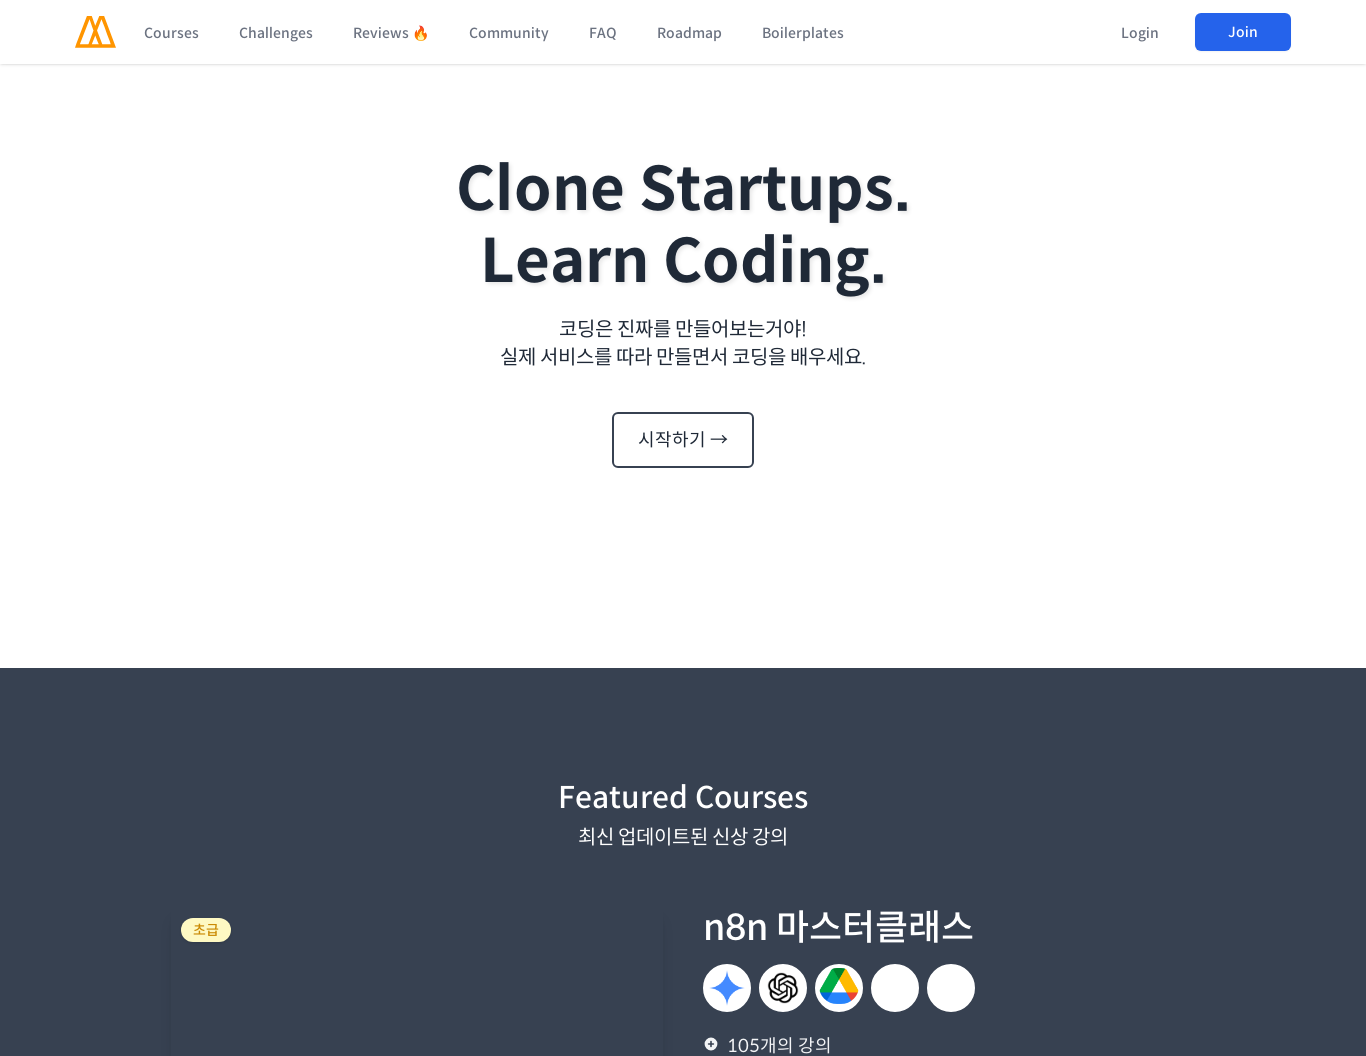

Layout adjusted for 1366px viewport width
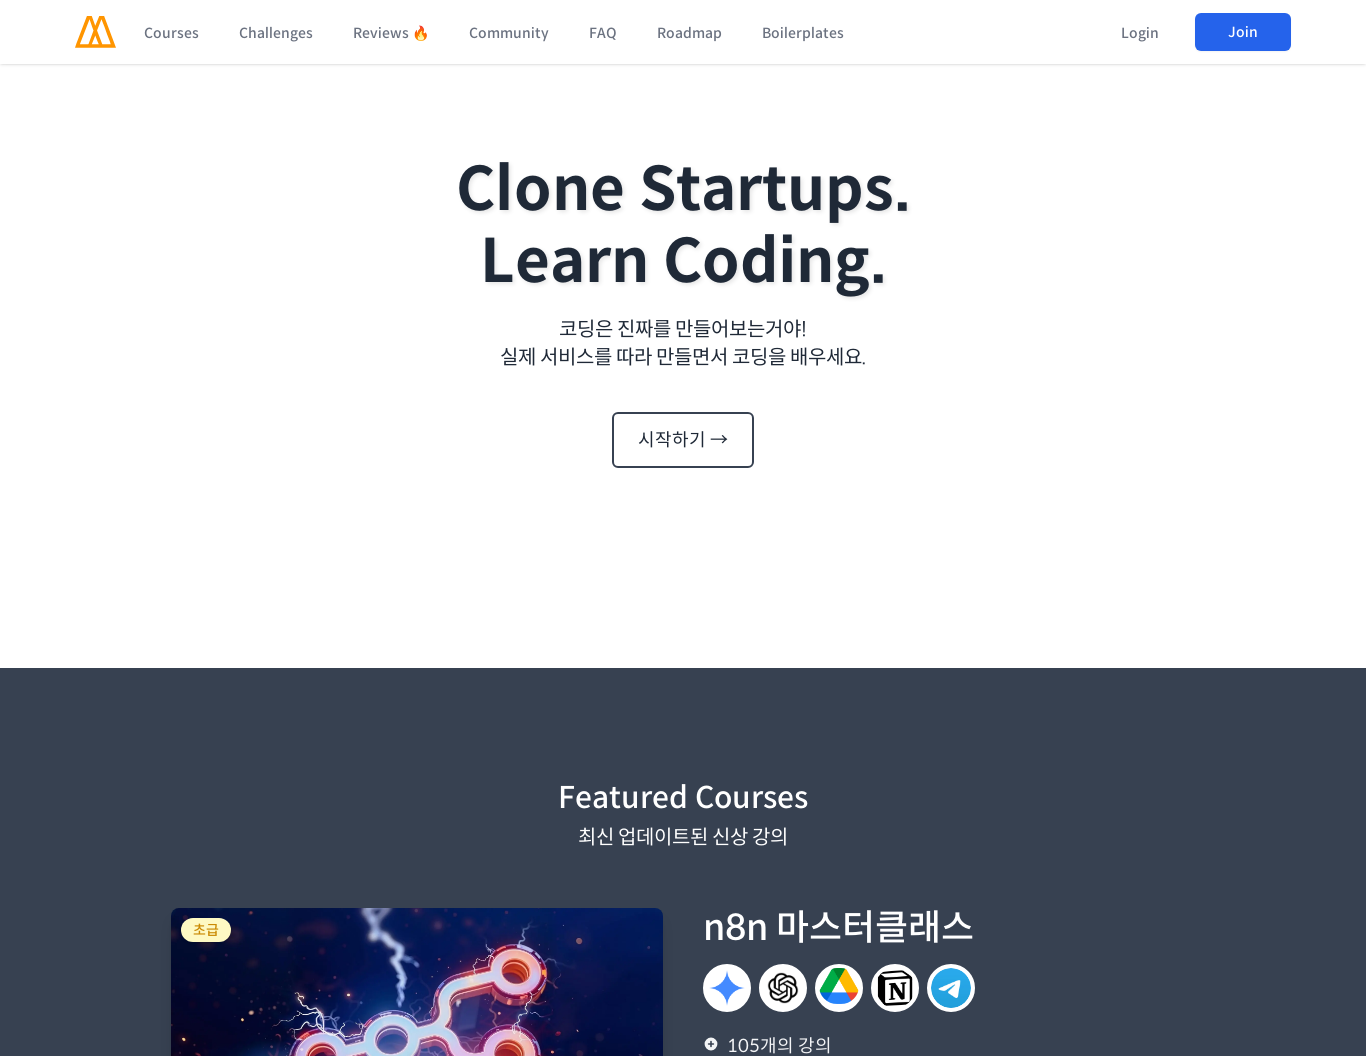

Set viewport width to 1920px (height: 1056px)
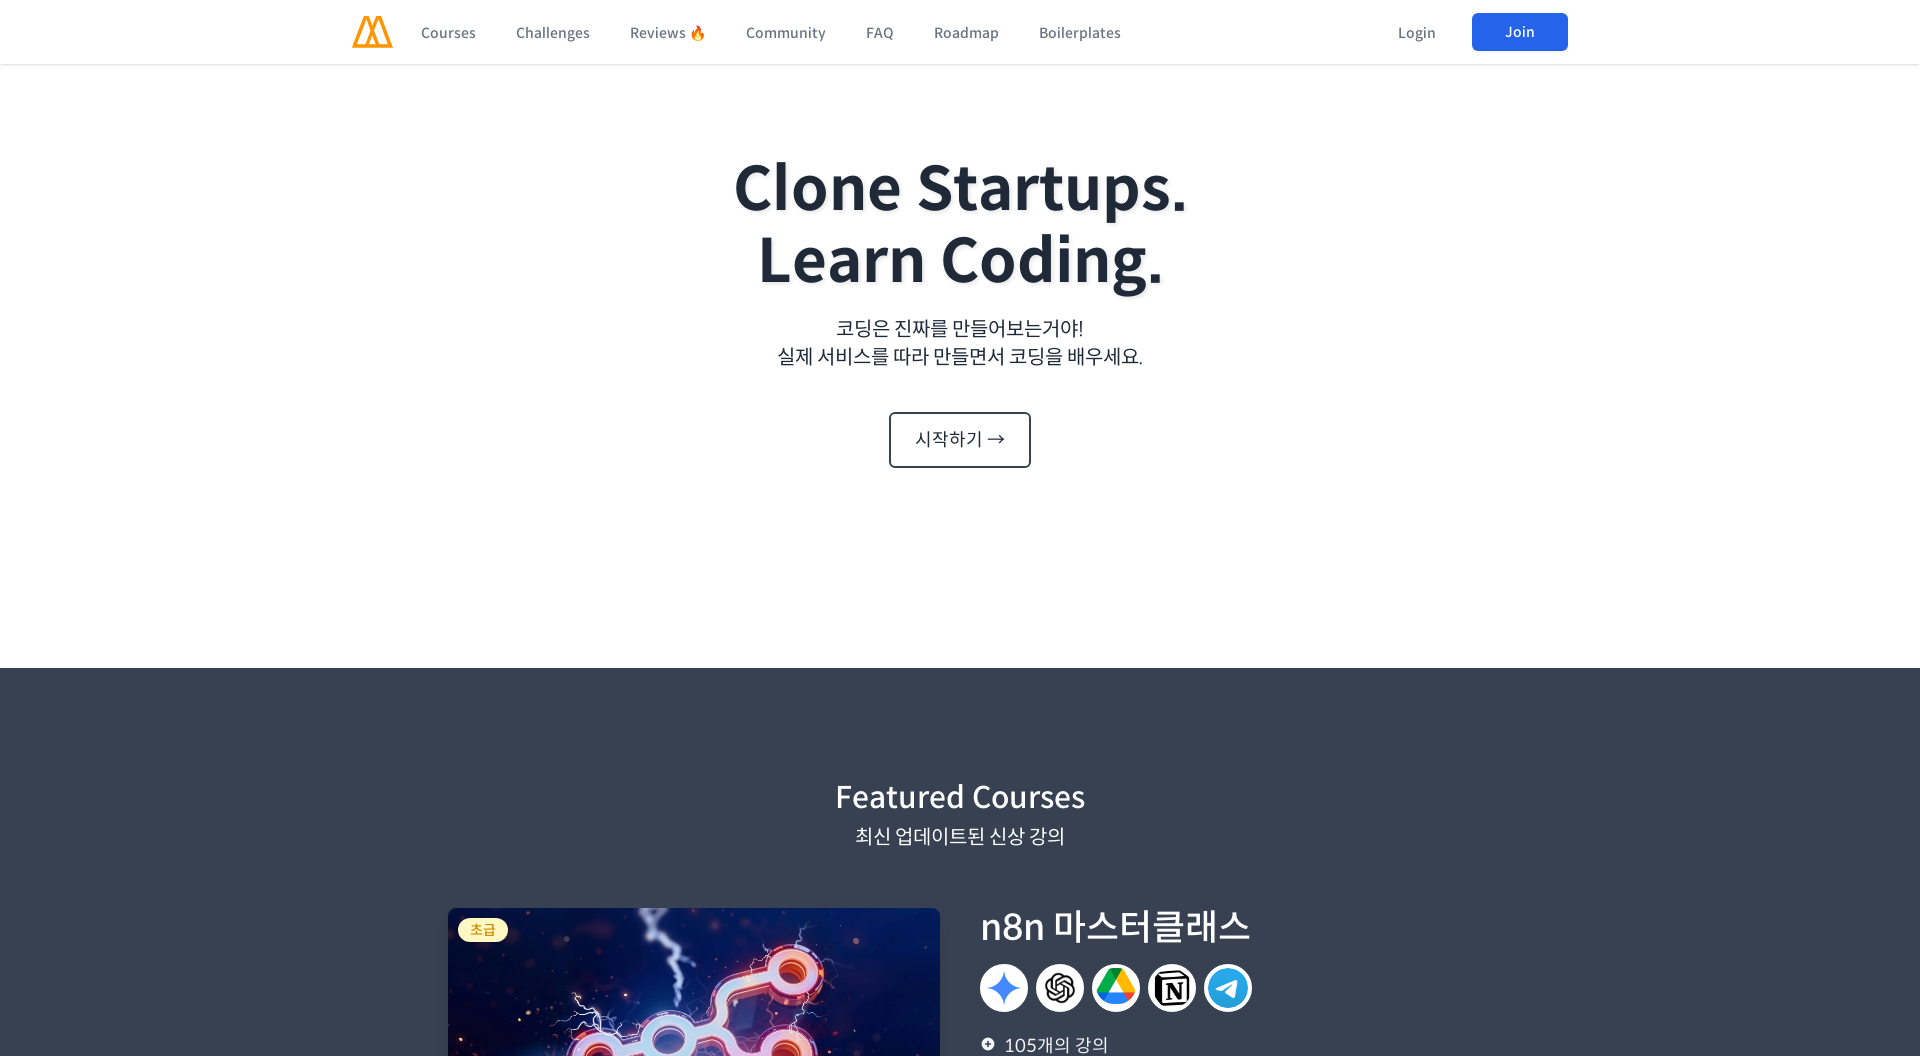

Layout adjusted for 1920px viewport width
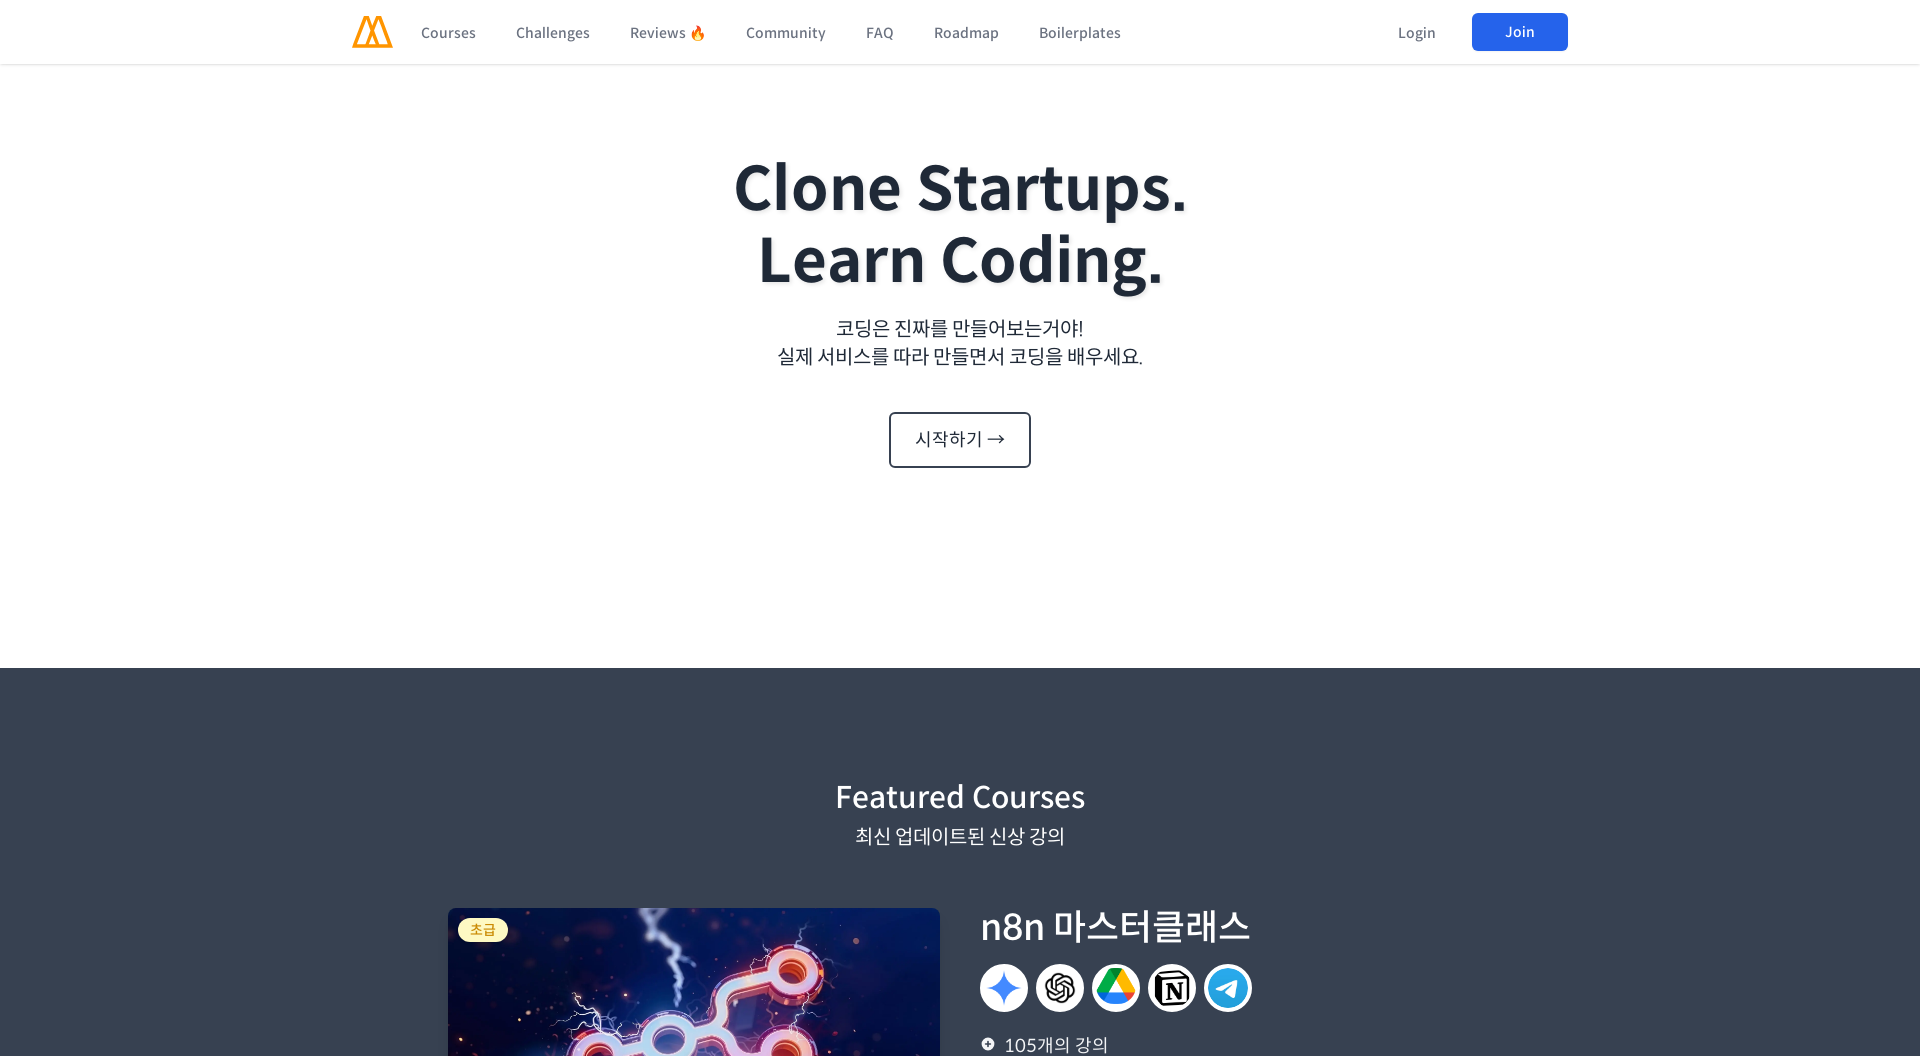

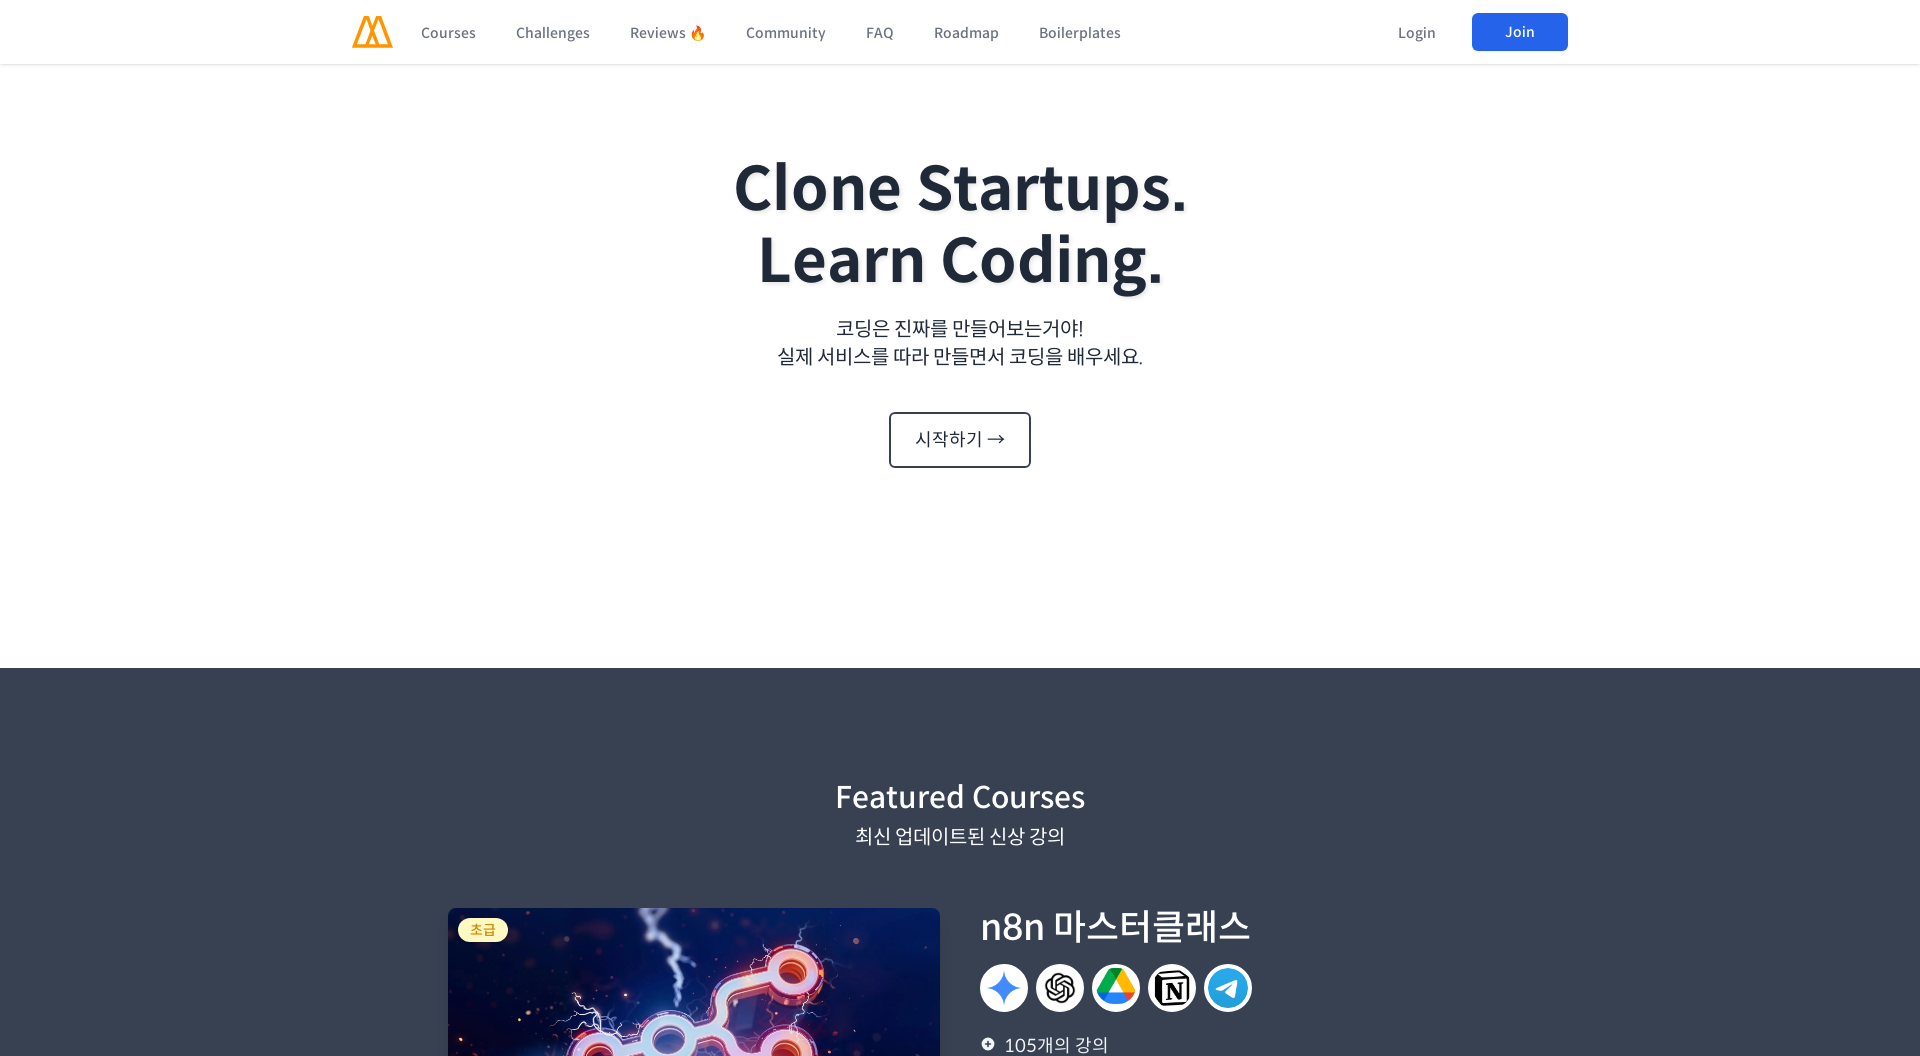